Tests clicking a button with a dynamic ID on the UI Testing Playground website by locating the blue button using its CSS class and clicking it.

Starting URL: http://uitestingplayground.com/dynamicid

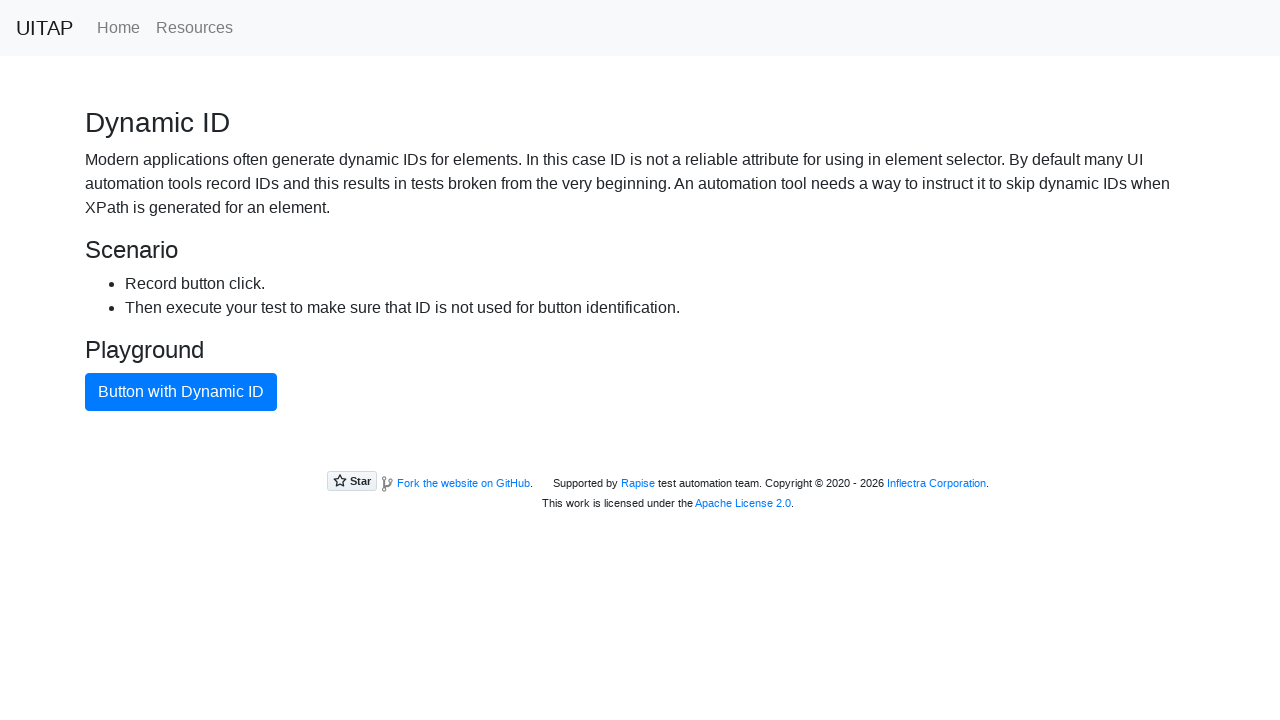

Clicked the blue button with CSS class .btn-primary at (181, 392) on .btn-primary
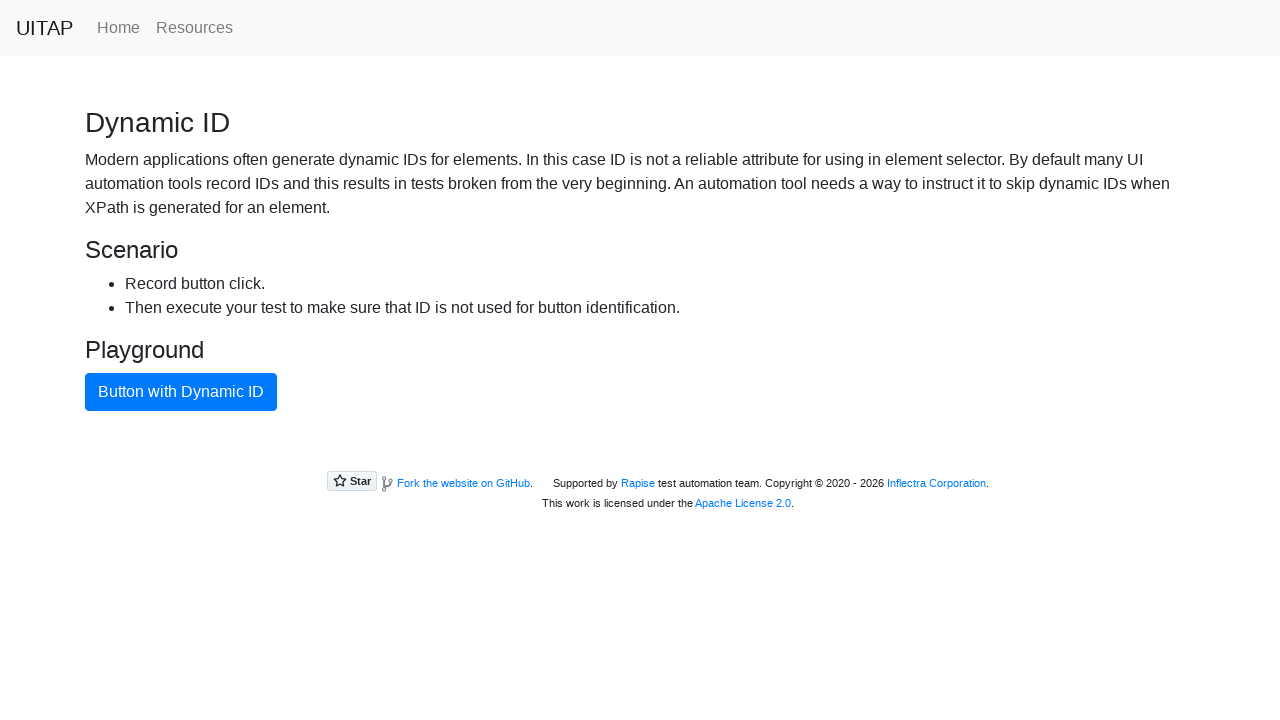

Waited 500ms for the click action to complete
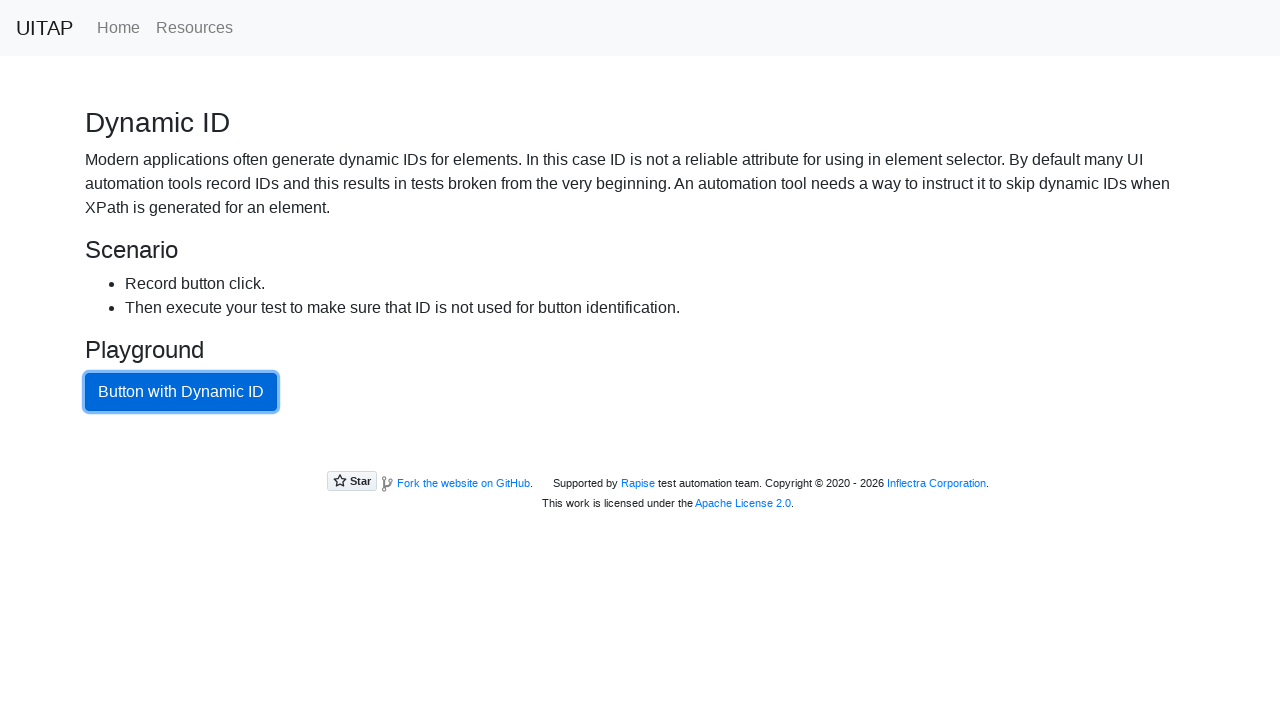

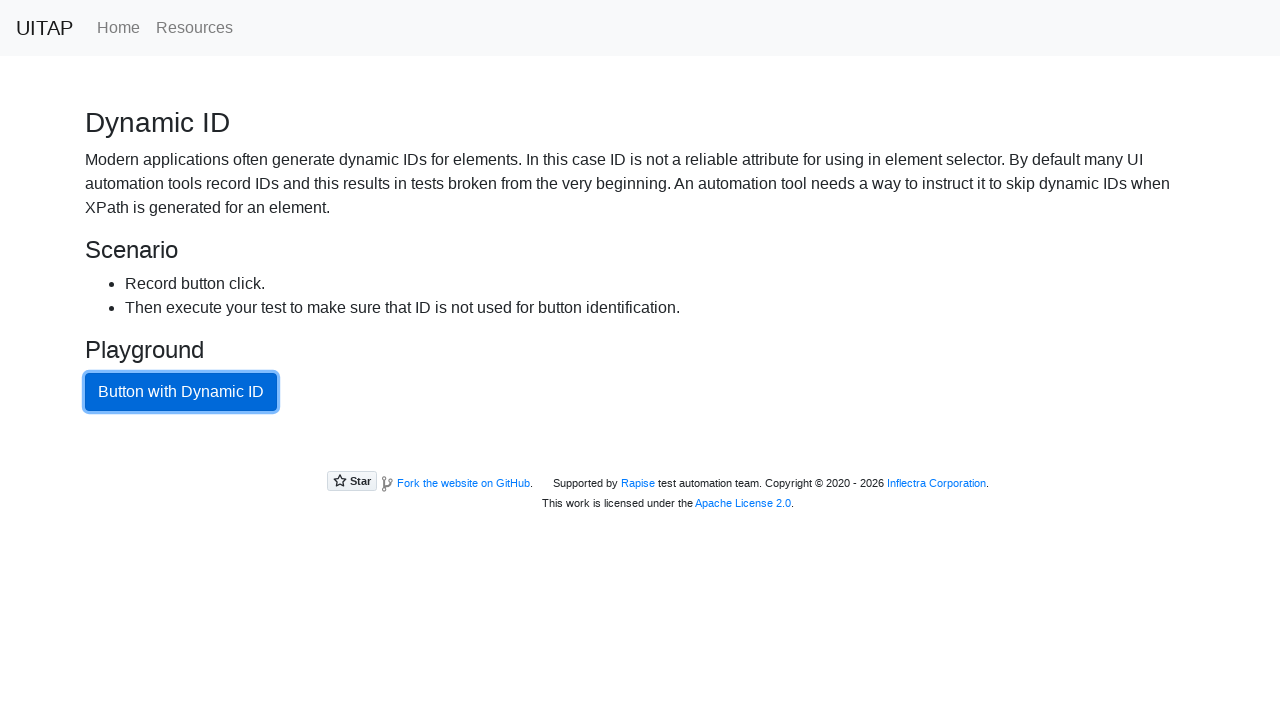